Tests a todo application by checking items, adding a new todo, and archiving completed items

Starting URL: http://crossbrowsertesting.github.io/todo-app.html

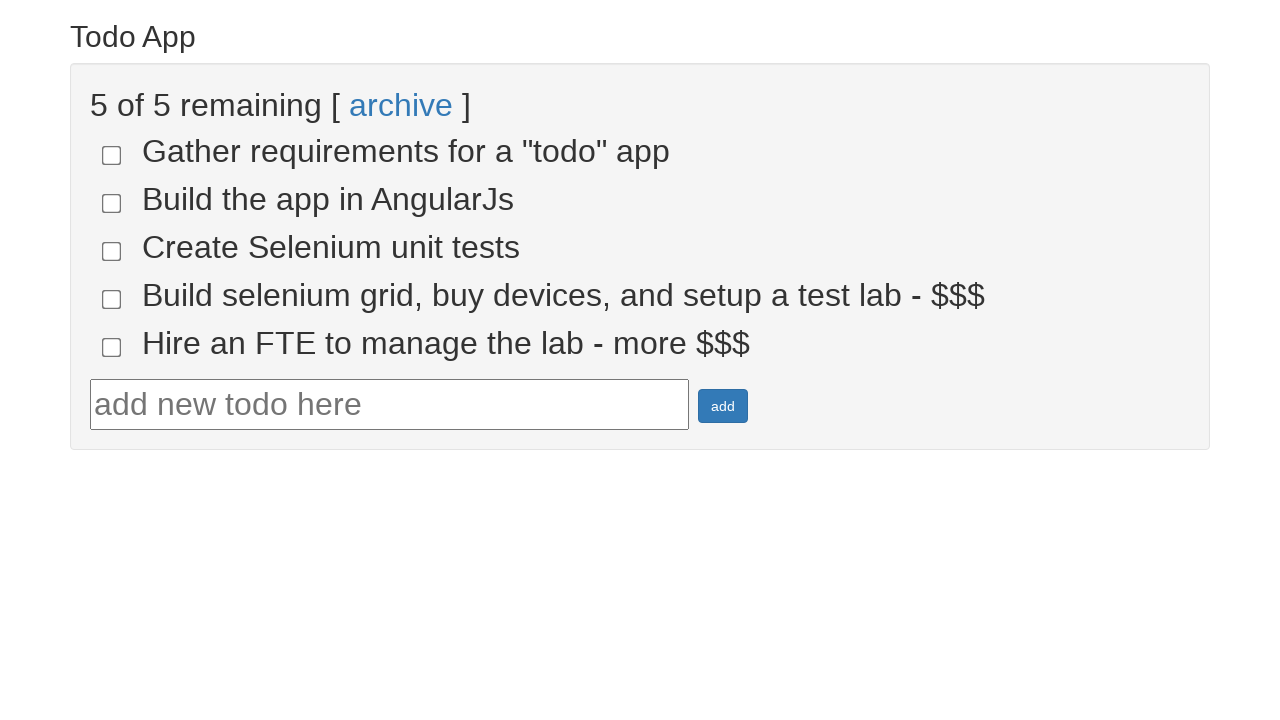

Clicked checkbox for todo-4 at (112, 299) on input[name='todo-4']
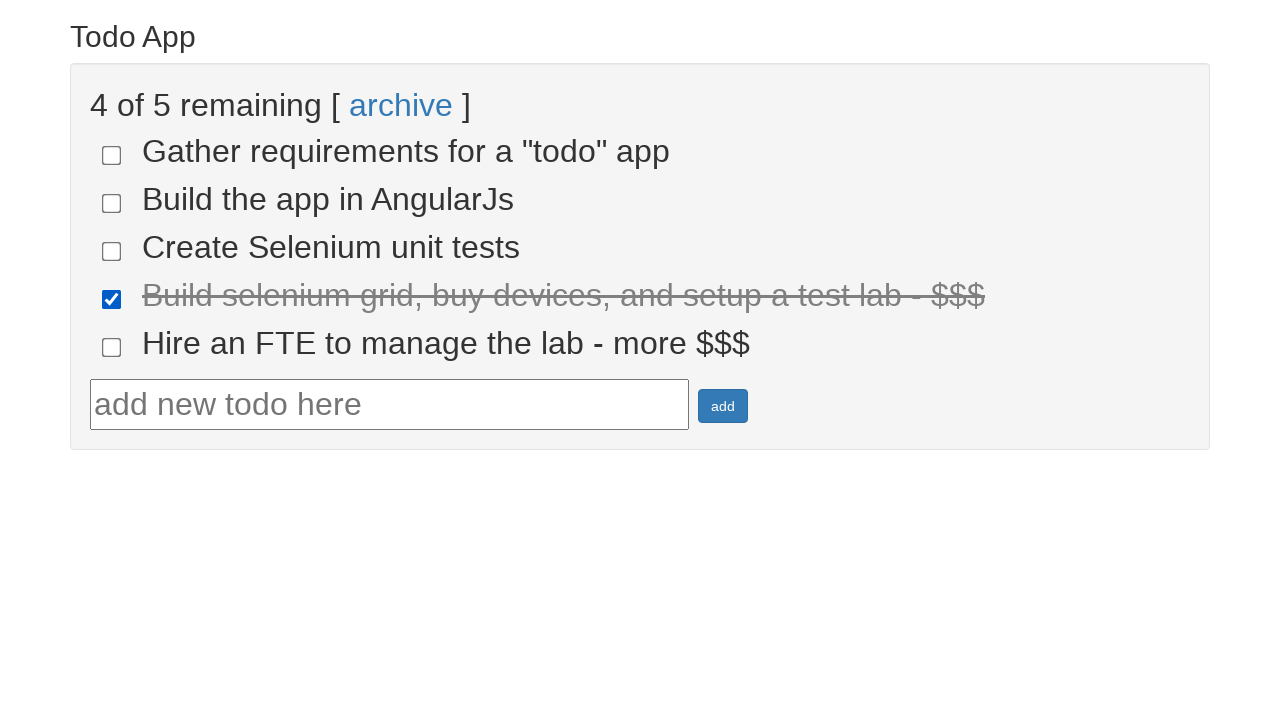

Clicked checkbox for todo-5 at (112, 347) on input[name='todo-5']
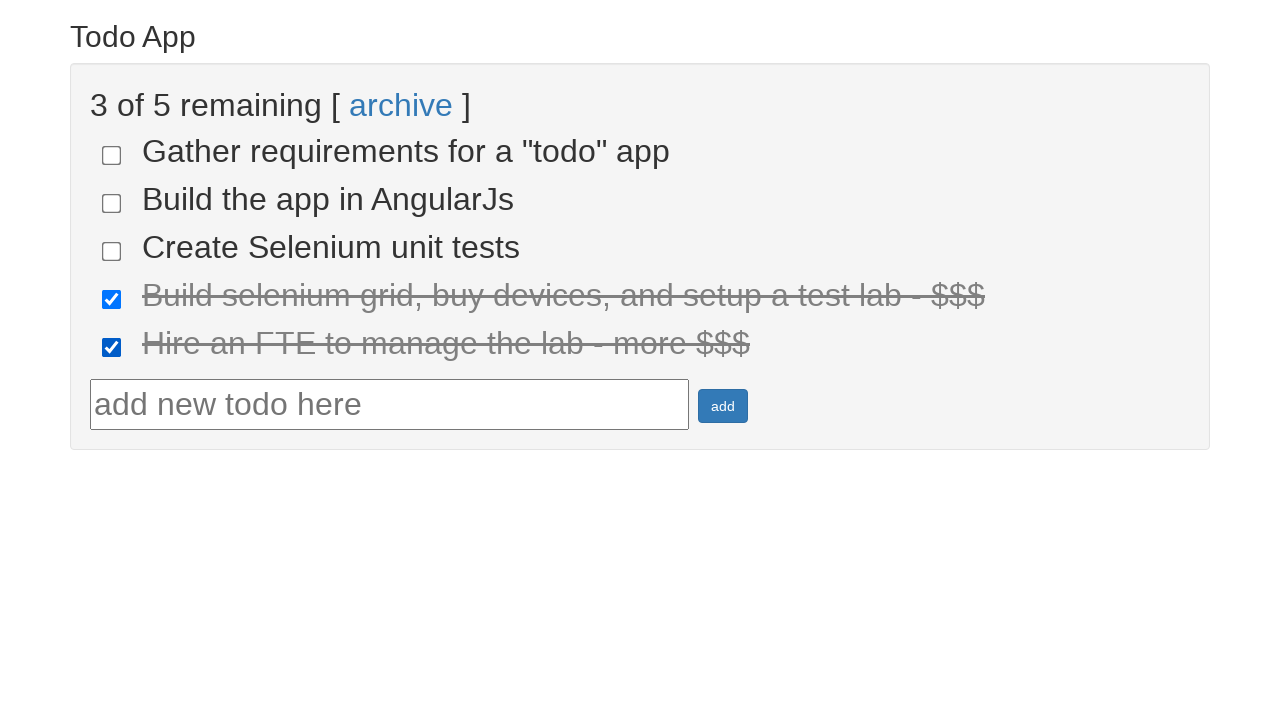

Entered text 'Run your first Selenium test' in new todo field on #todotext
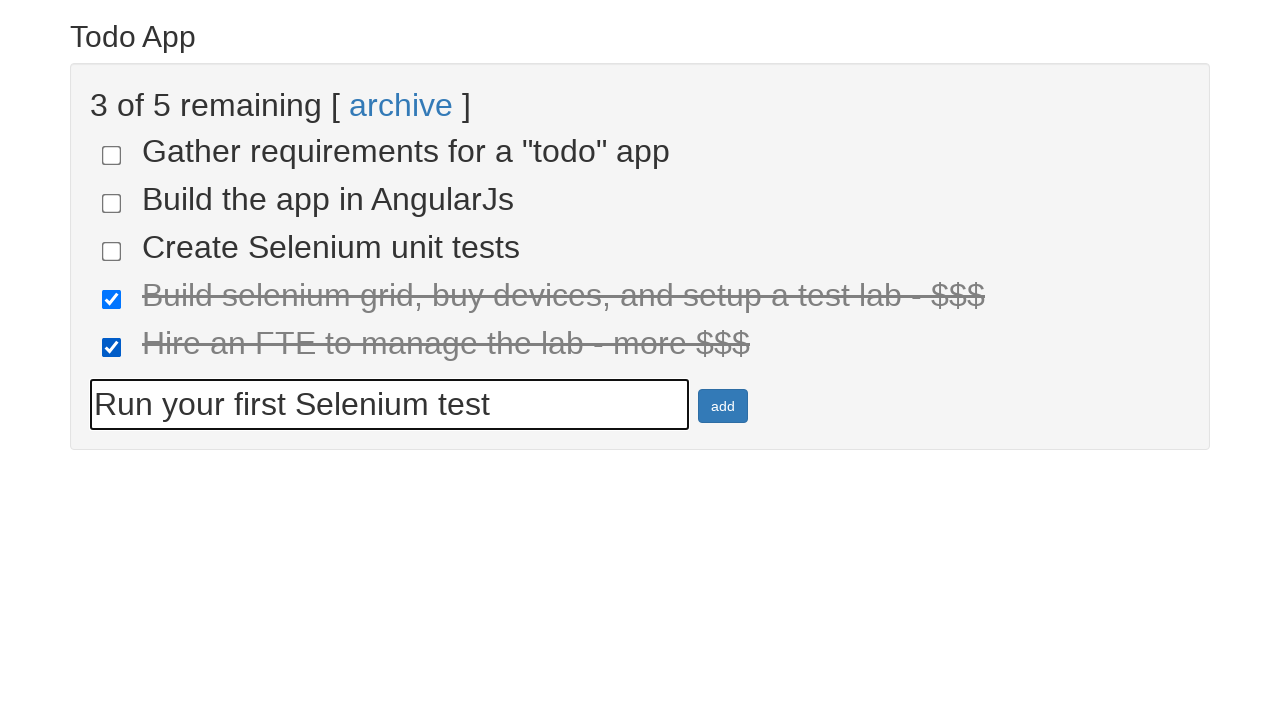

Clicked add button to create new todo at (723, 406) on #addbutton
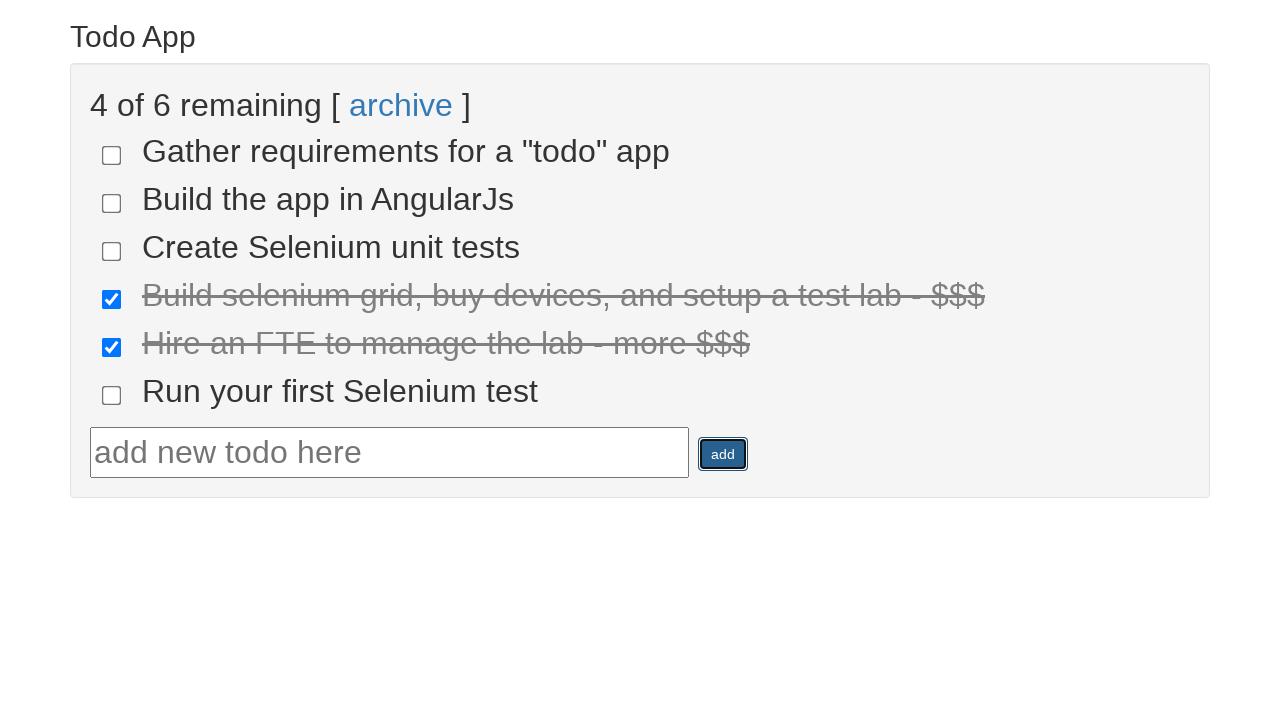

New todo appeared in the list
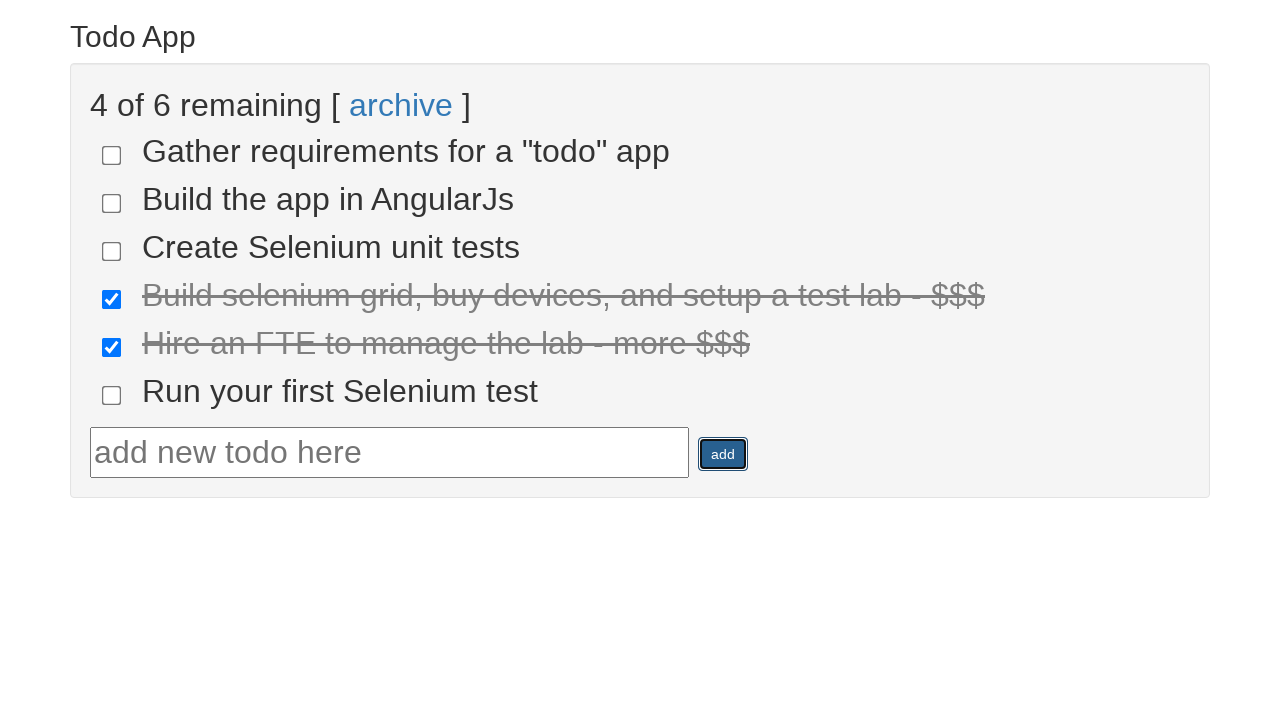

Clicked archive link to archive completed todos at (401, 105) on text=archive
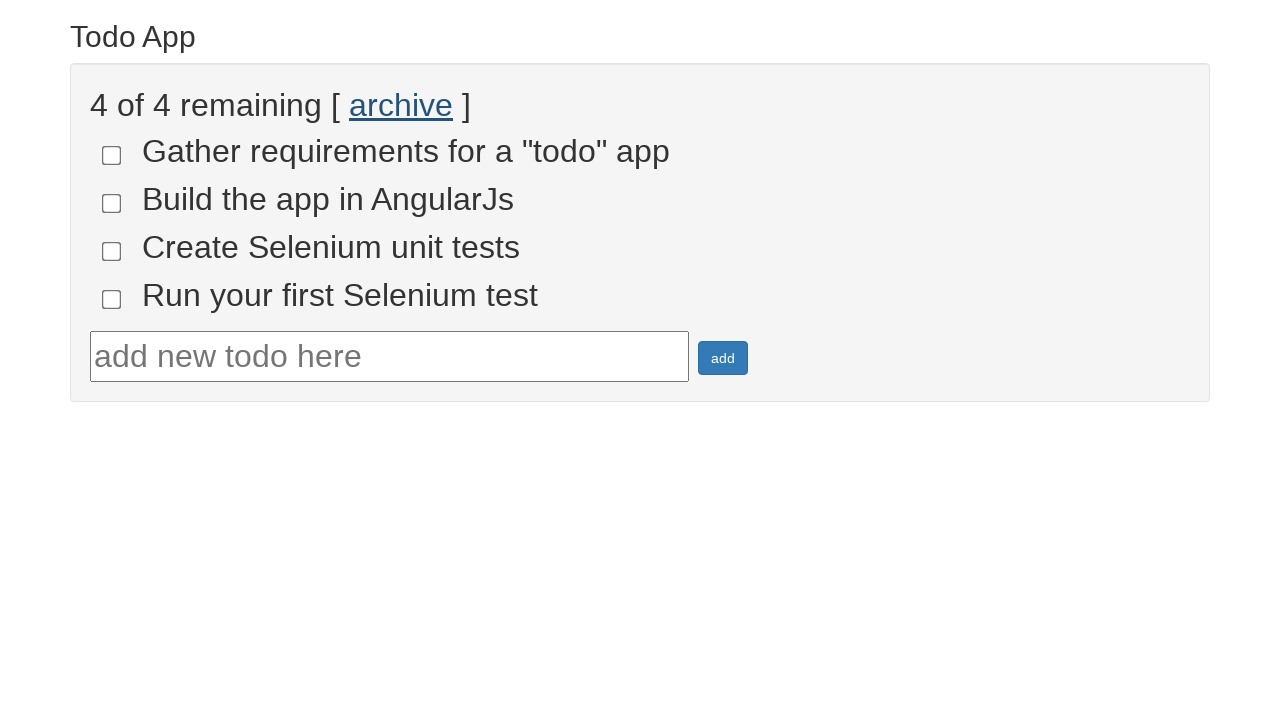

Todo list updated after archiving completed items
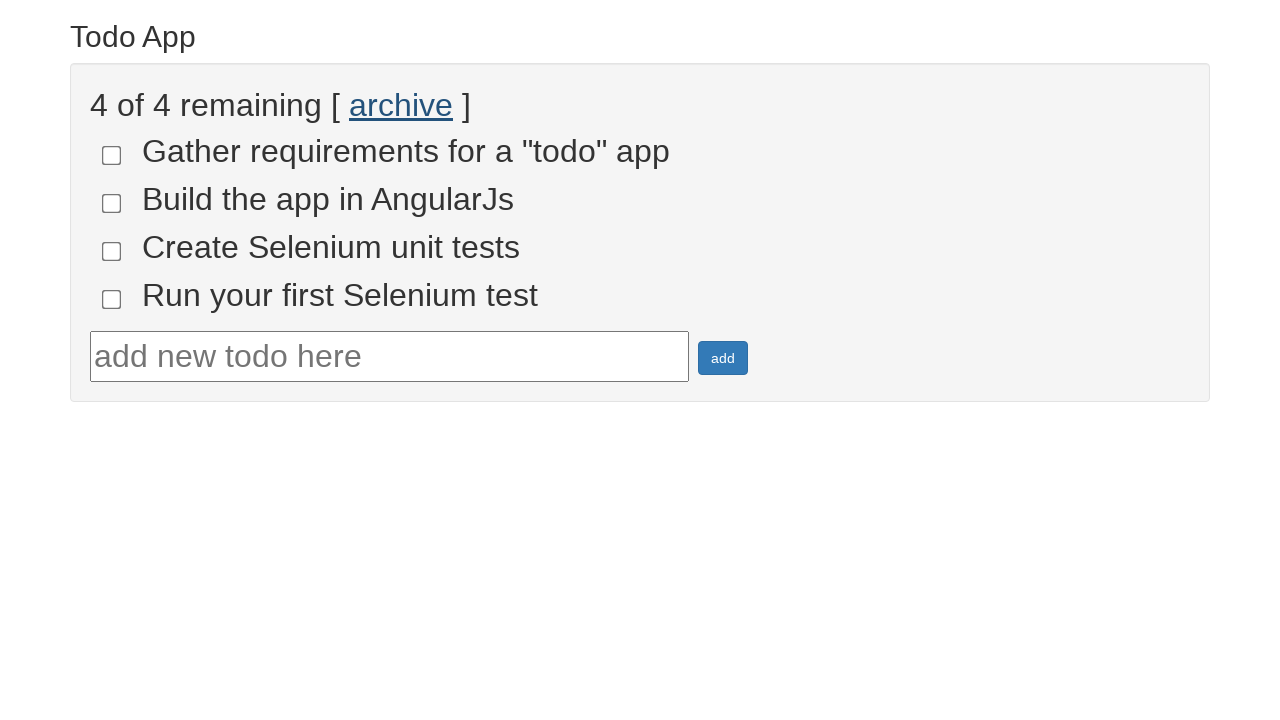

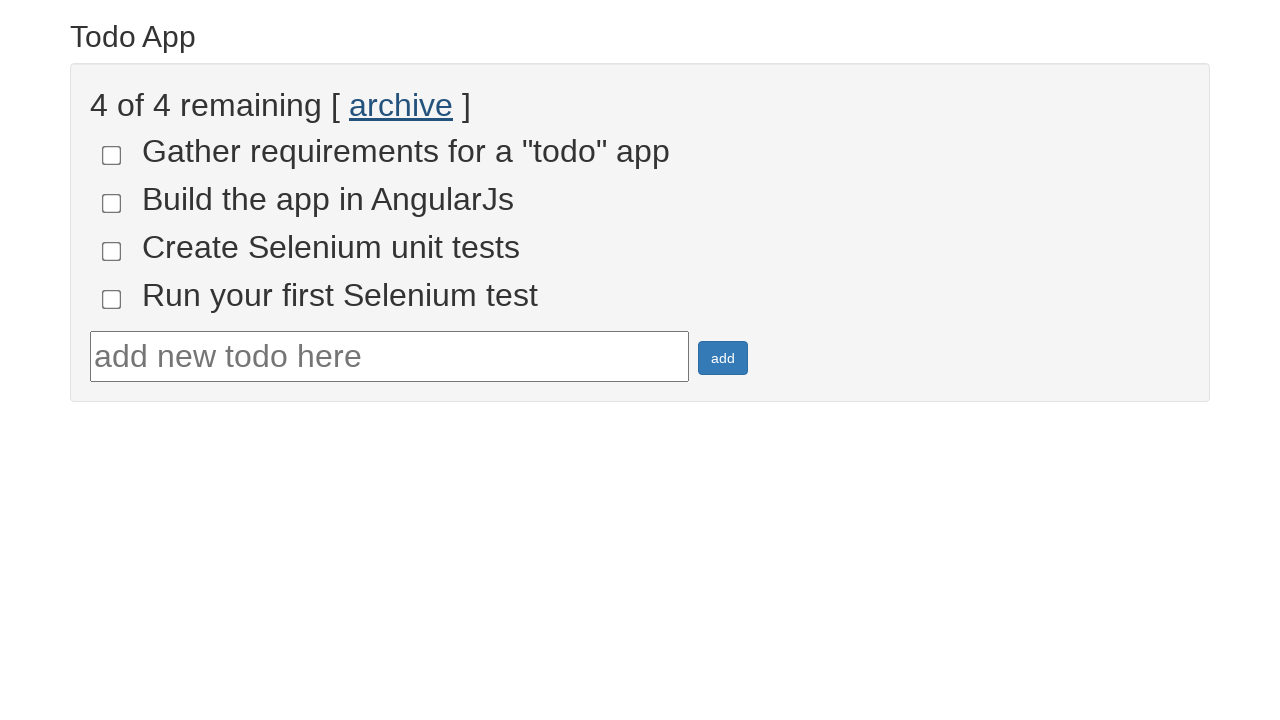